Tests filling and submitting a comment form on a WordPress blog by entering author name, email, and comment text.

Starting URL: https://dianamazal.com/2019/03/17/futuro-deseado/

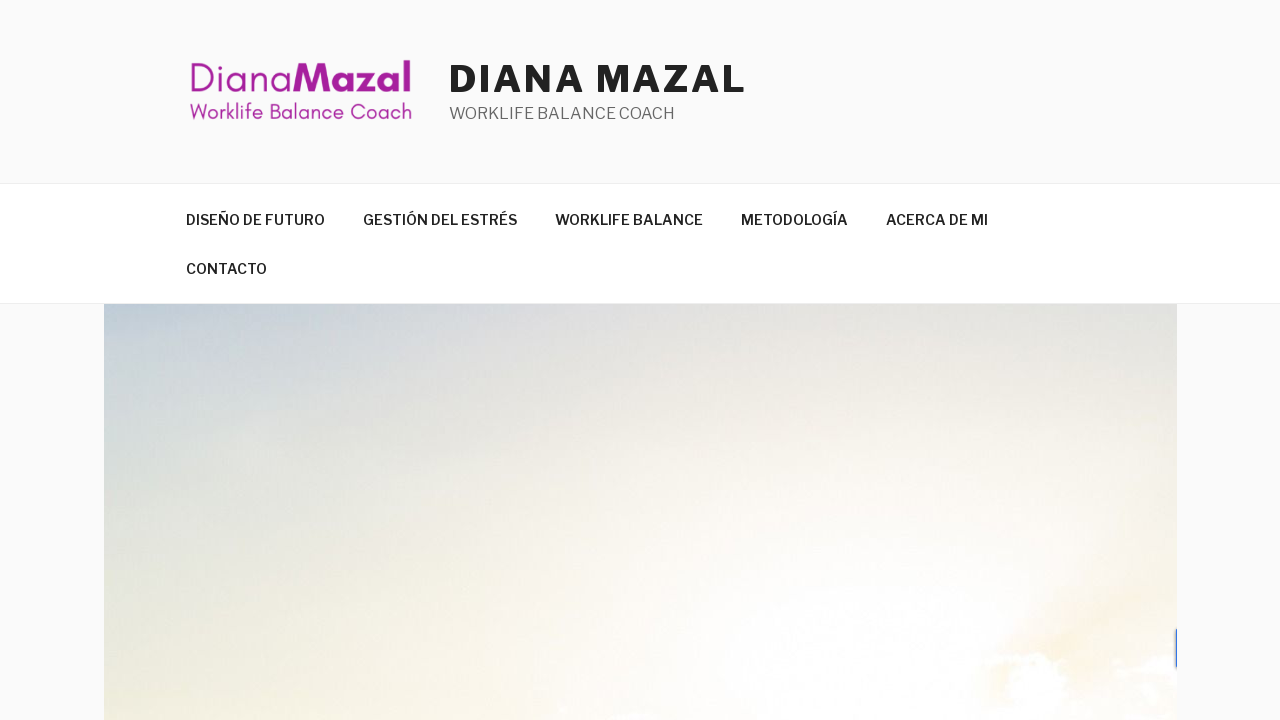

Filled author name field with 'Carlos Rodriguez' on input[name*='author' i], input[name*='name' i], input[type='text']
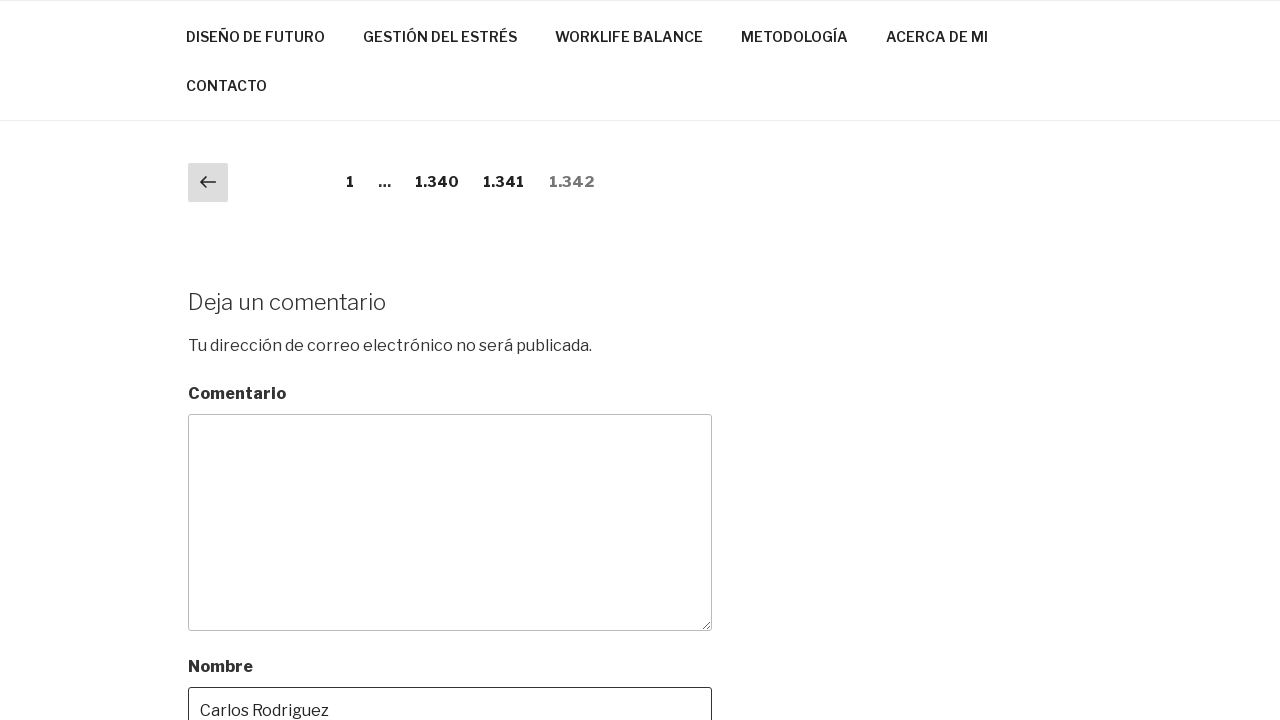

Filled email field with 'carlos.r@testmail.org' on input[name*='mail' i], input[type='email']
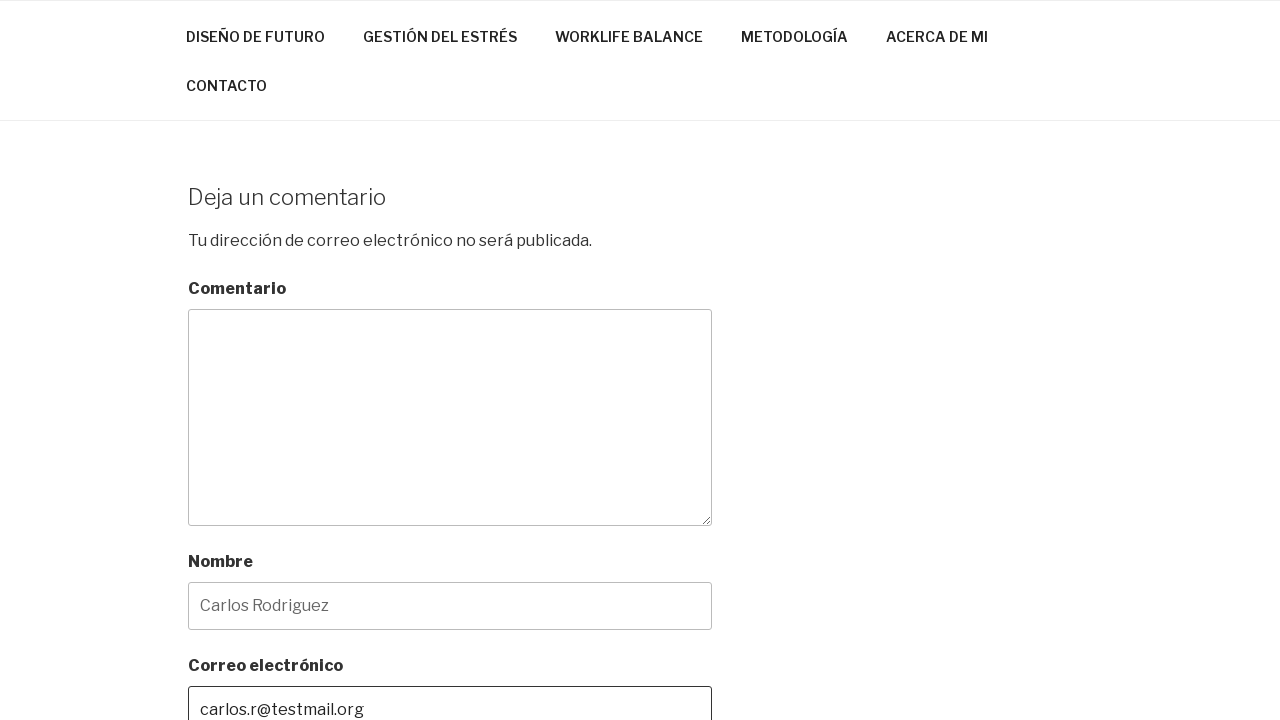

Filled comment field with Spanish comment text on textarea[name*='comment' i], textarea
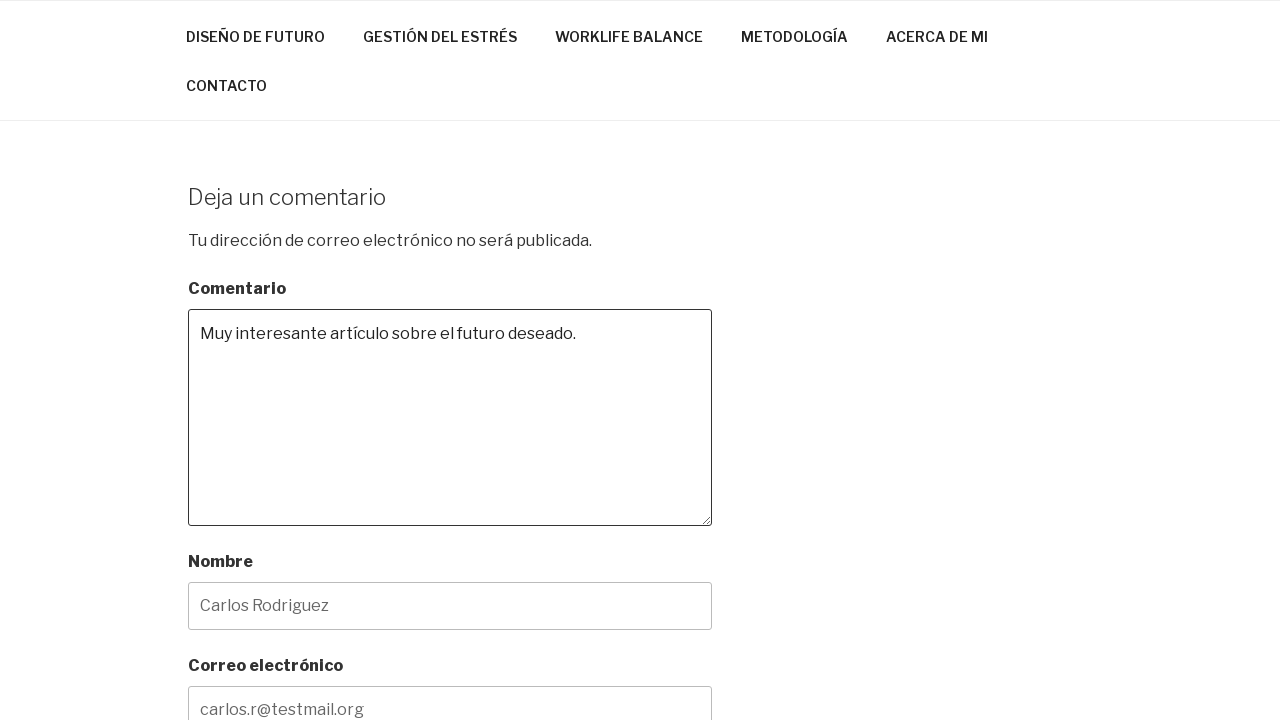

Clicked submit button to post comment at (610, 529) on input[type='submit'], button[type='submit']
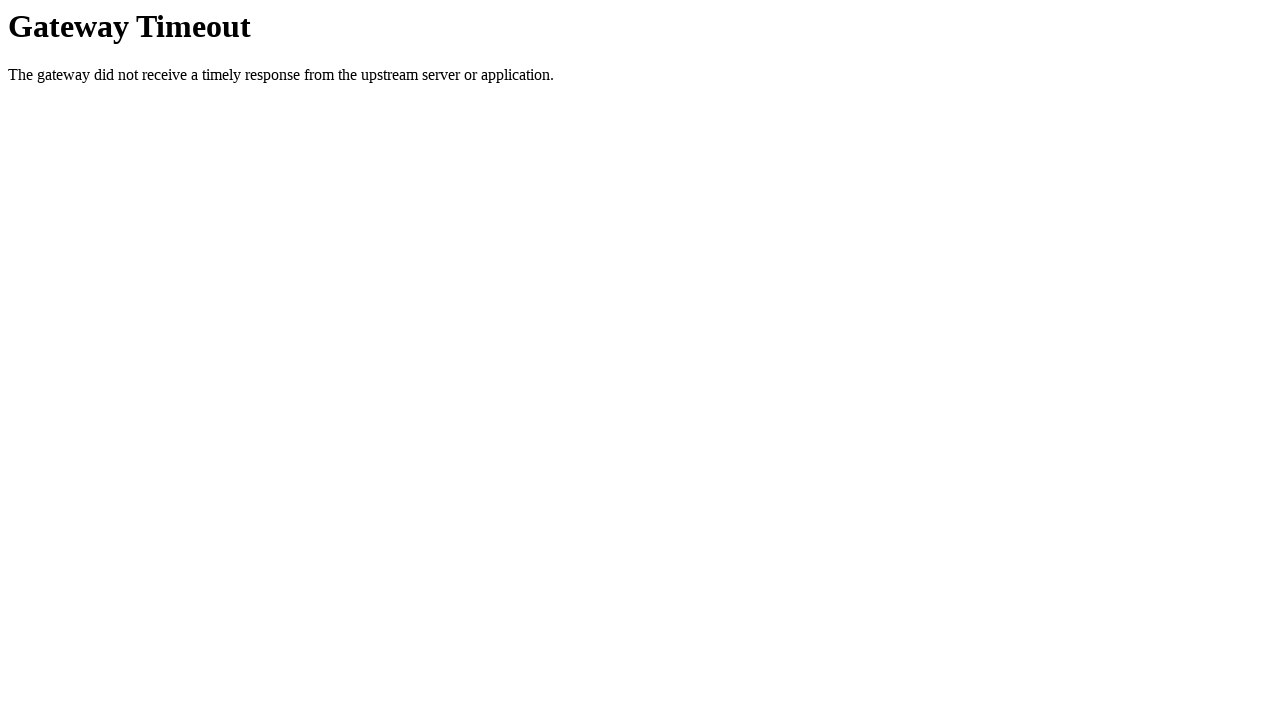

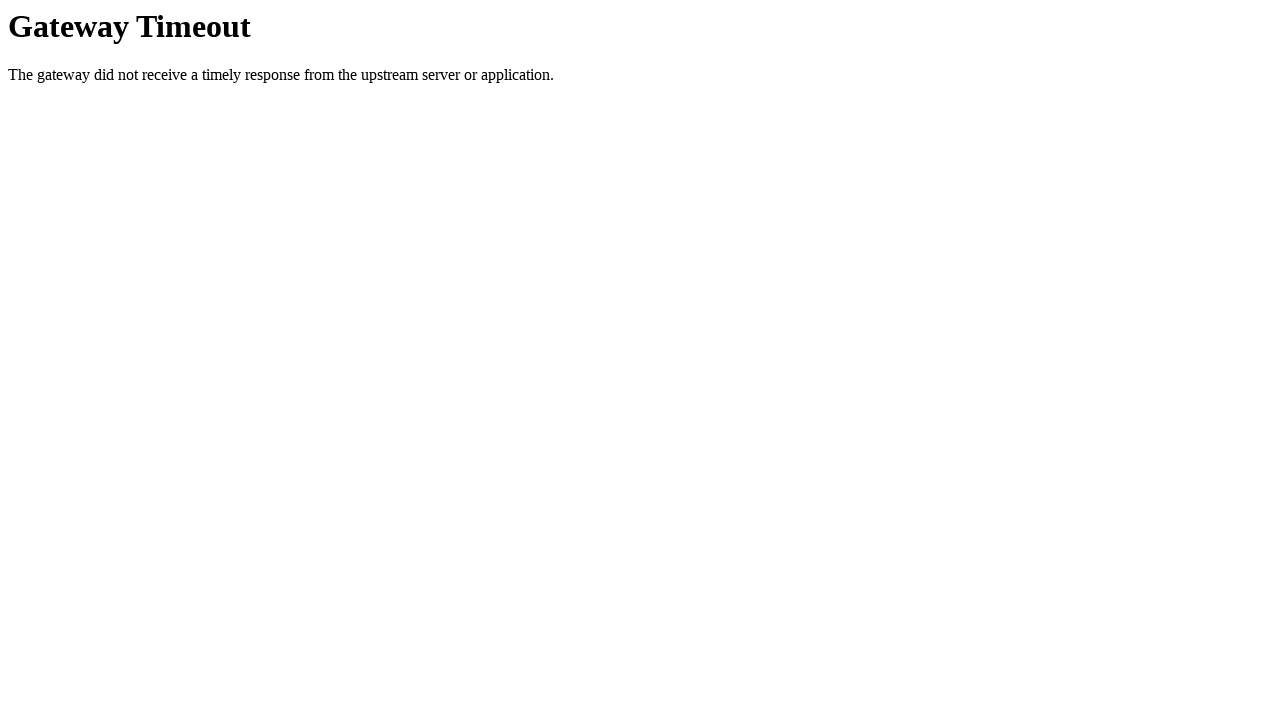